Tests frame handling by switching between nested frames and entering text in input fields within different frames

Starting URL: http://demo.automationtesting.in/Frames.html

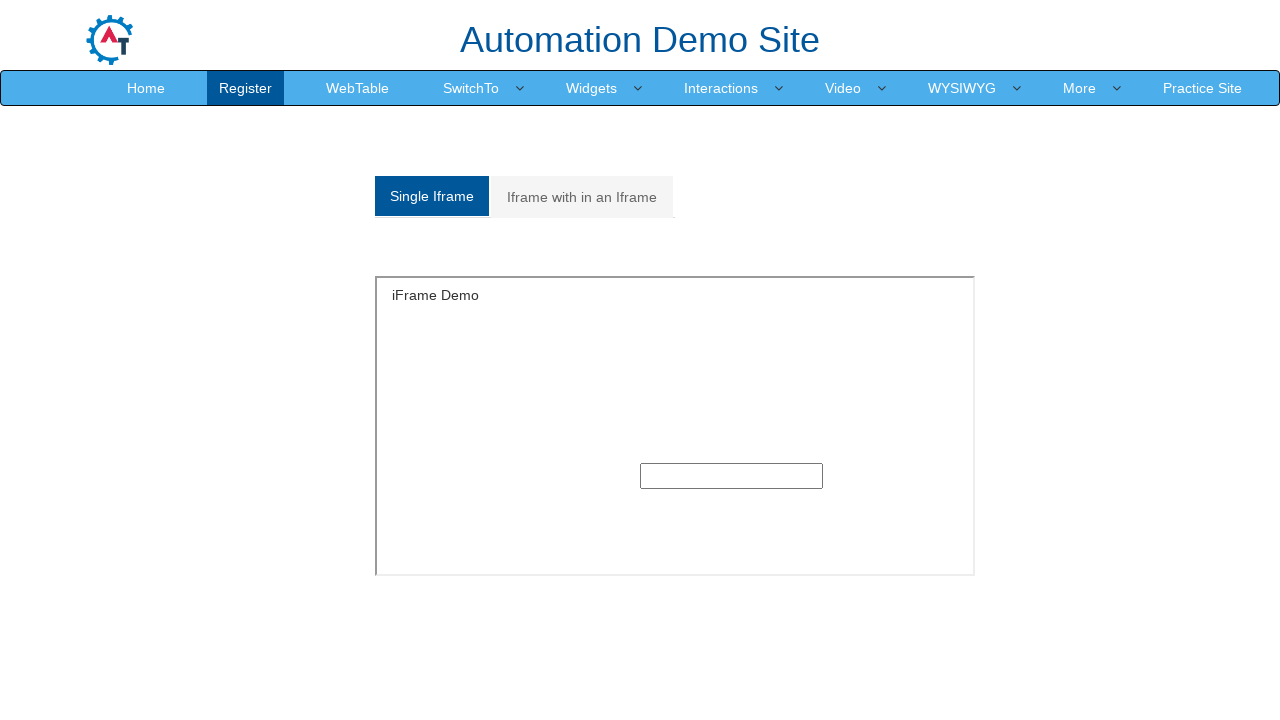

Located single frame with id 'singleframe'
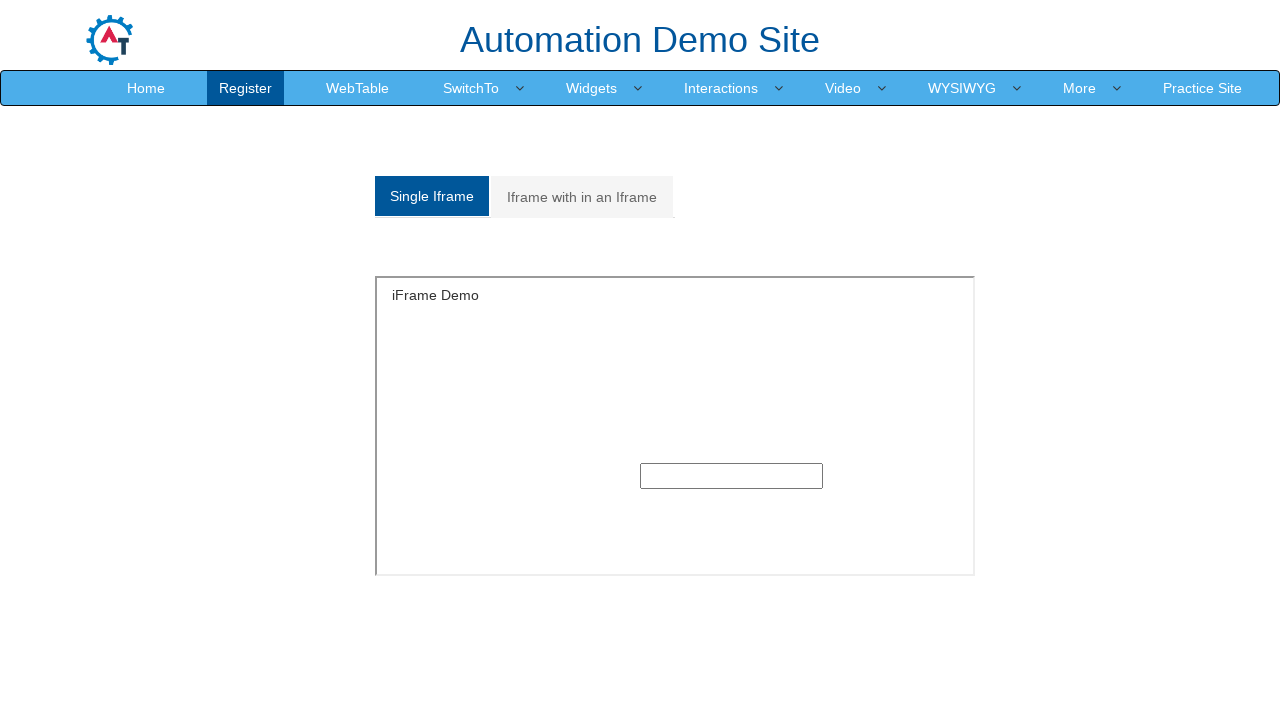

Filled text input in frame1 with 'Testing with FRAME1' on iframe#singleframe >> internal:control=enter-frame >> input[type='text']
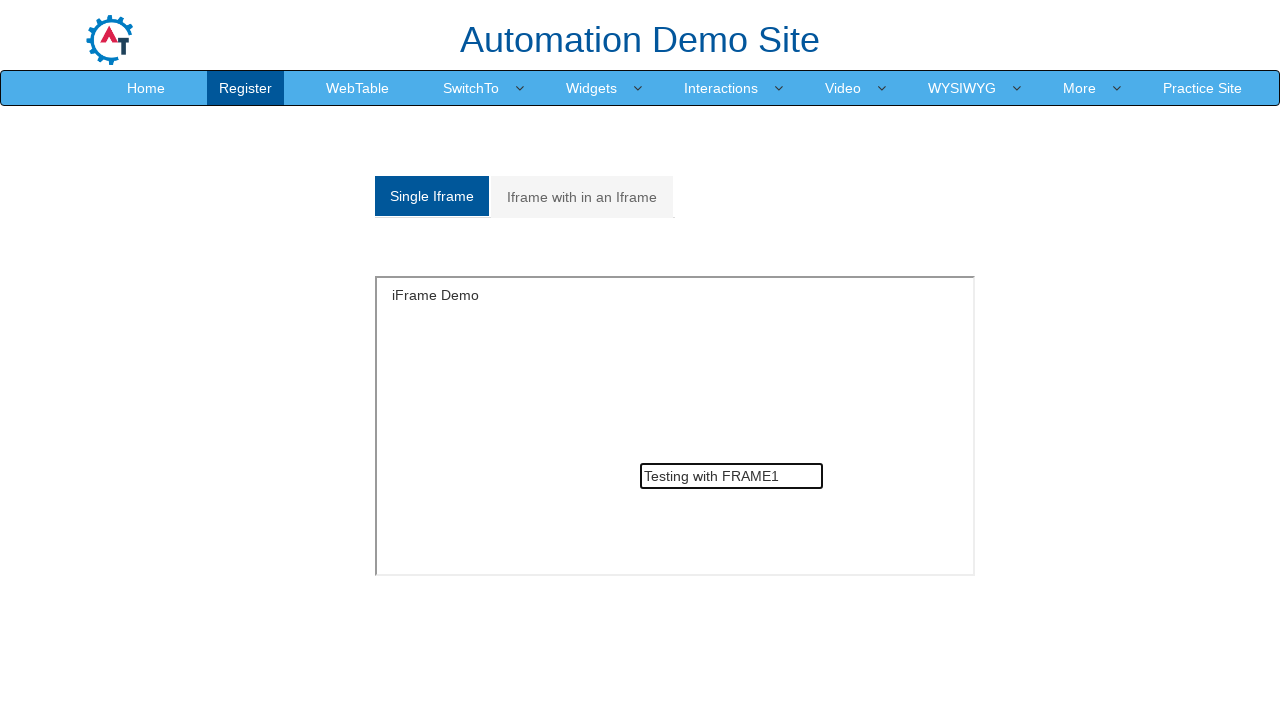

Clicked on 'Iframe with in an Iframe' tab to switch to nested frames at (582, 197) on a:has-text('Iframe with in an Iframe')
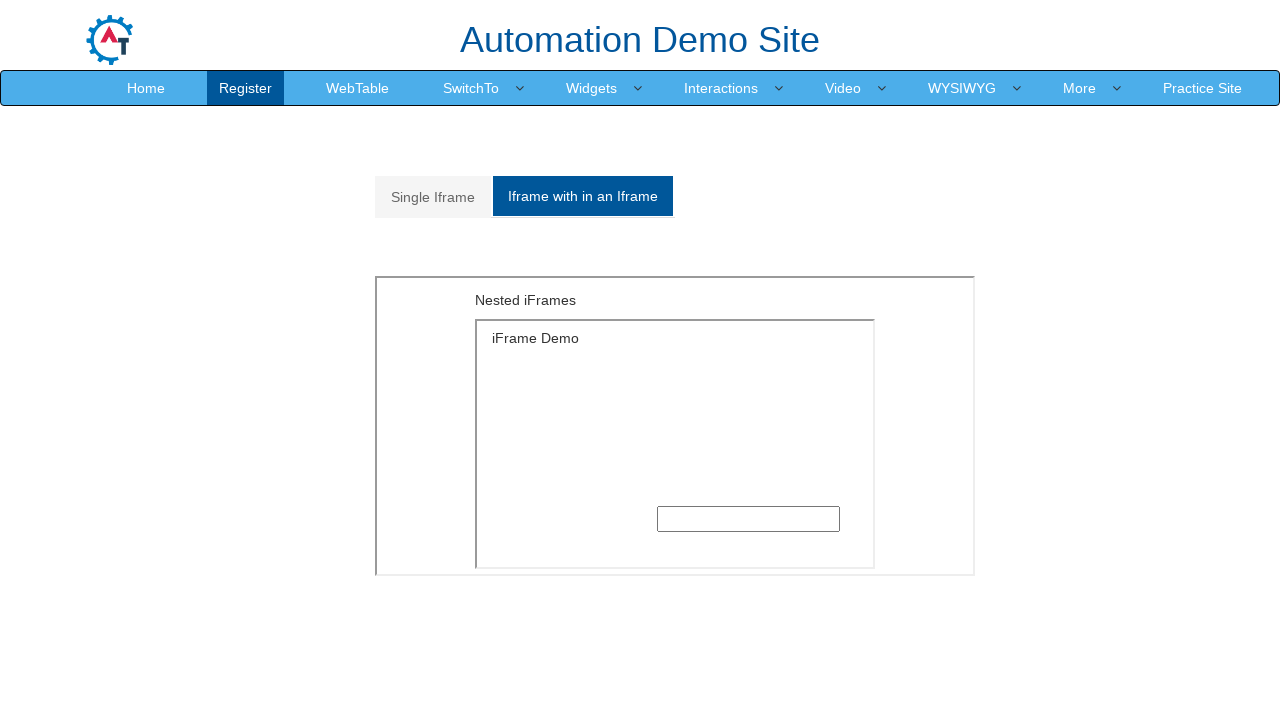

Located outer frame with src 'MultipleFrames.html'
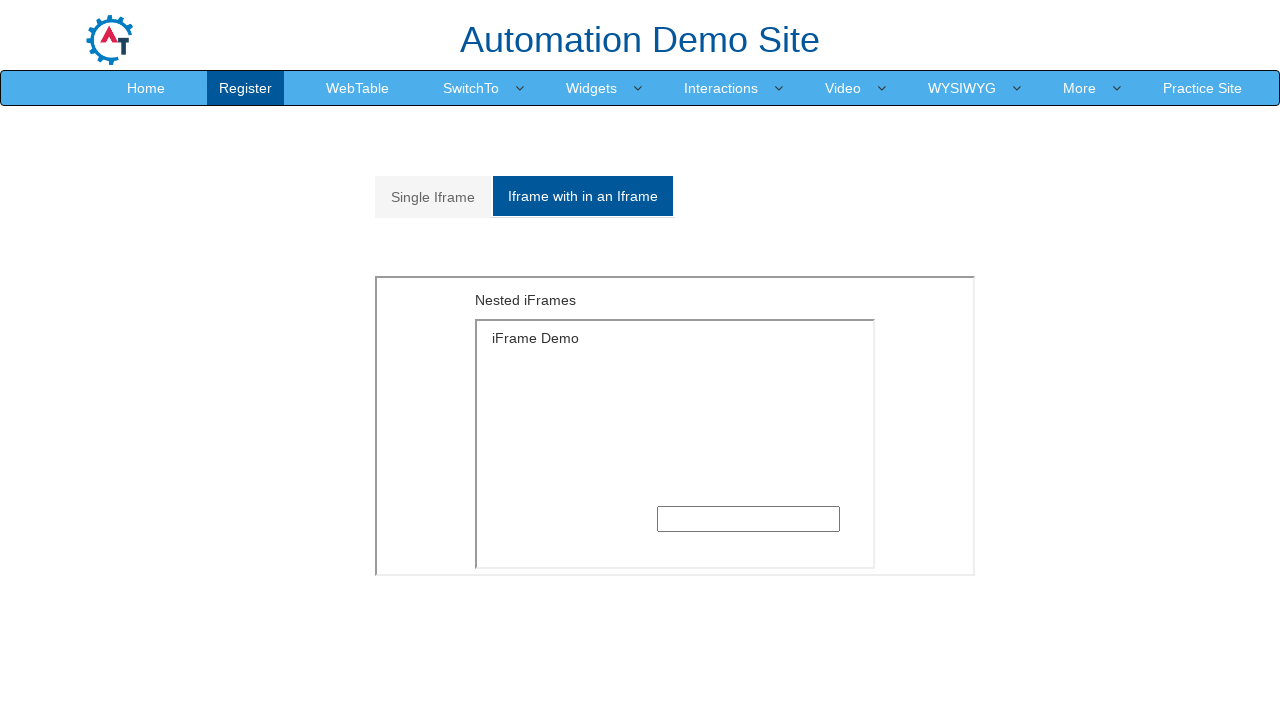

Counted total iframes in outer frame: 1
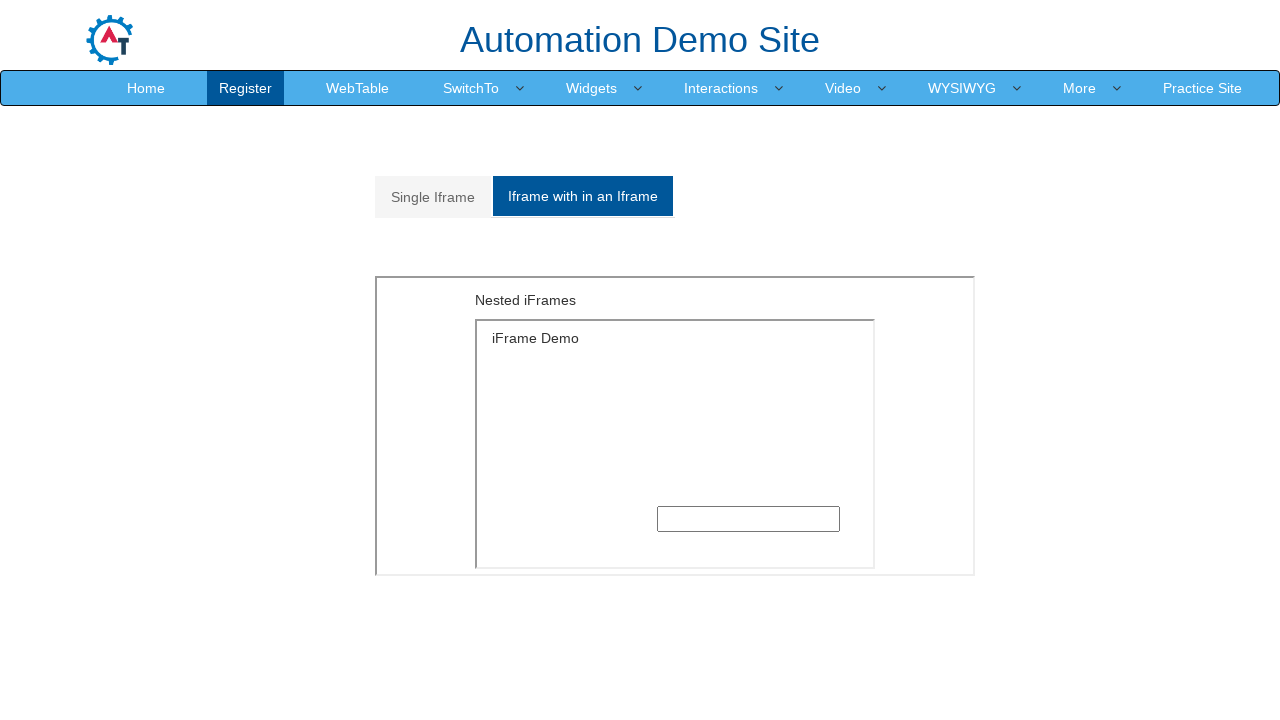

Printed iframe count result: 1
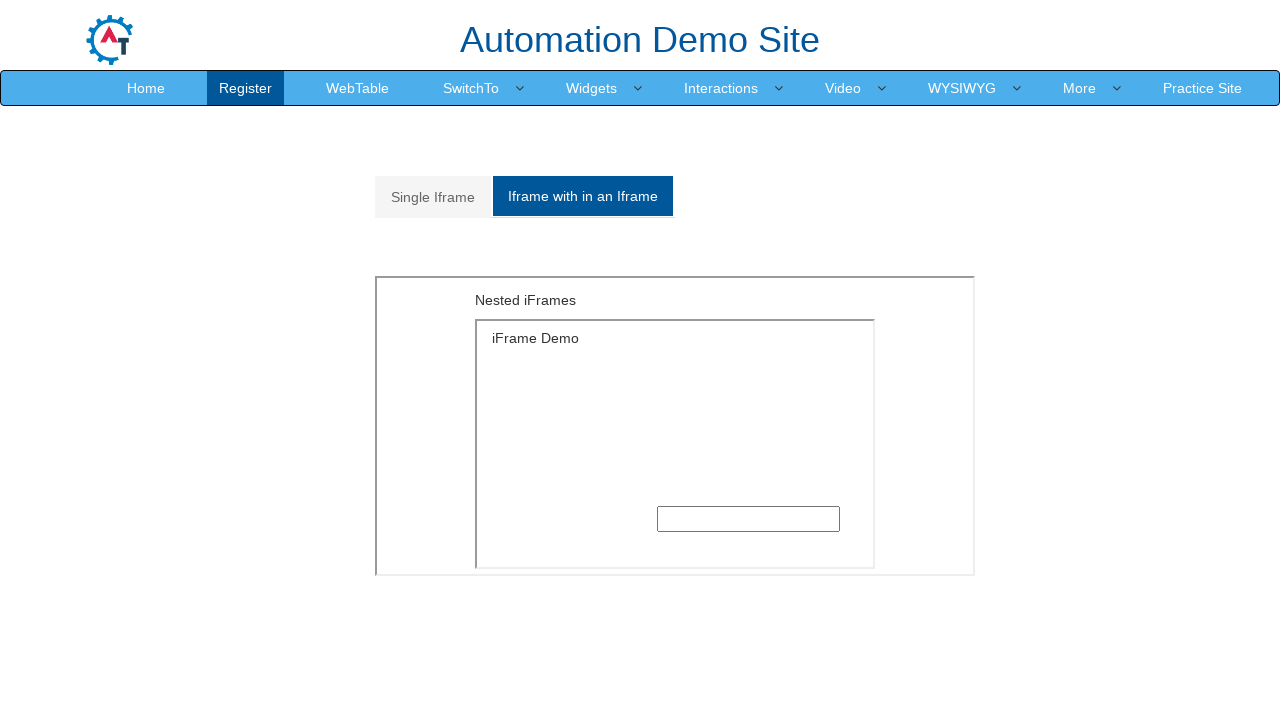

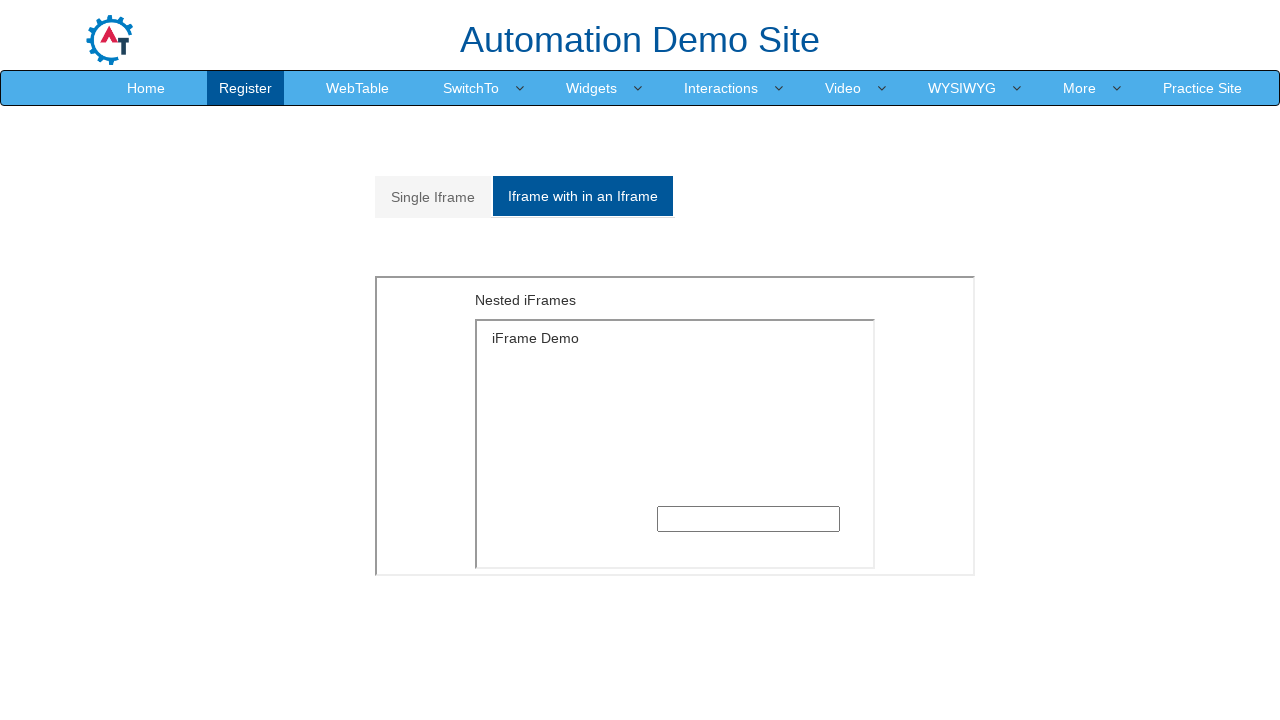